Tests the complete e-commerce flow on demoblaze.com including searching for a product, adding it to cart, and completing checkout with payment details.

Starting URL: https://www.demoblaze.com/

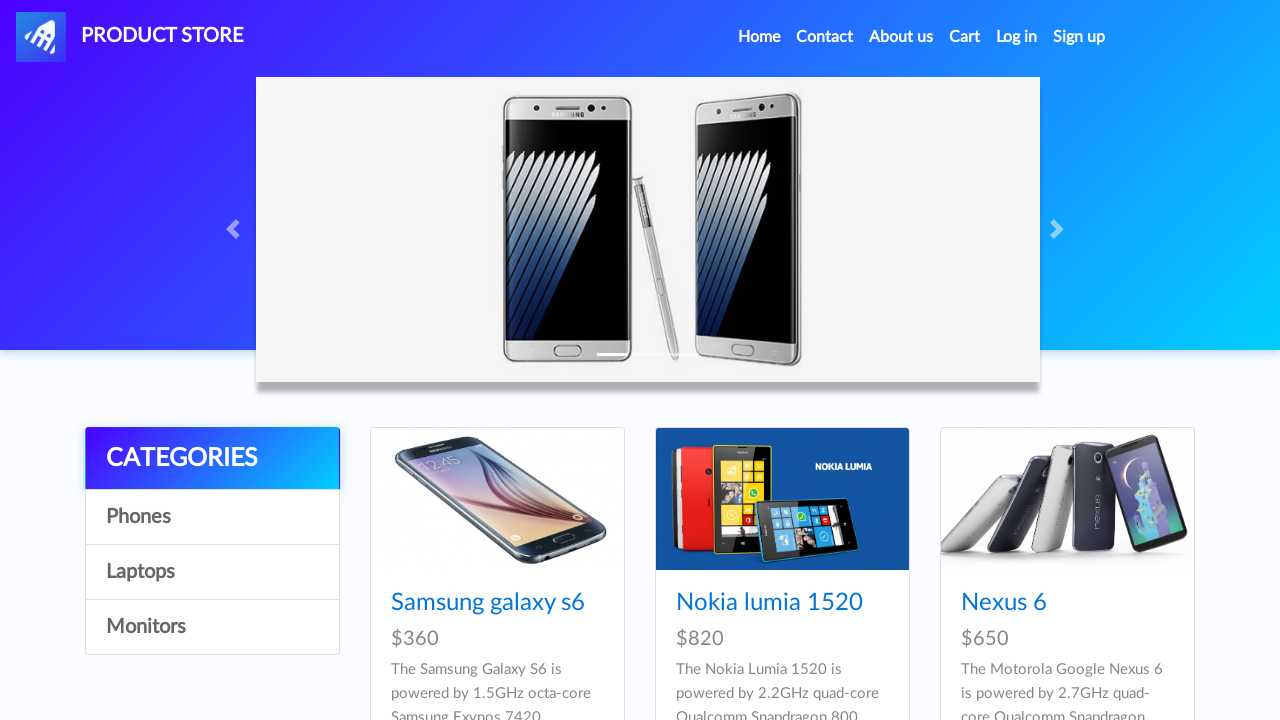

Navbar loaded successfully
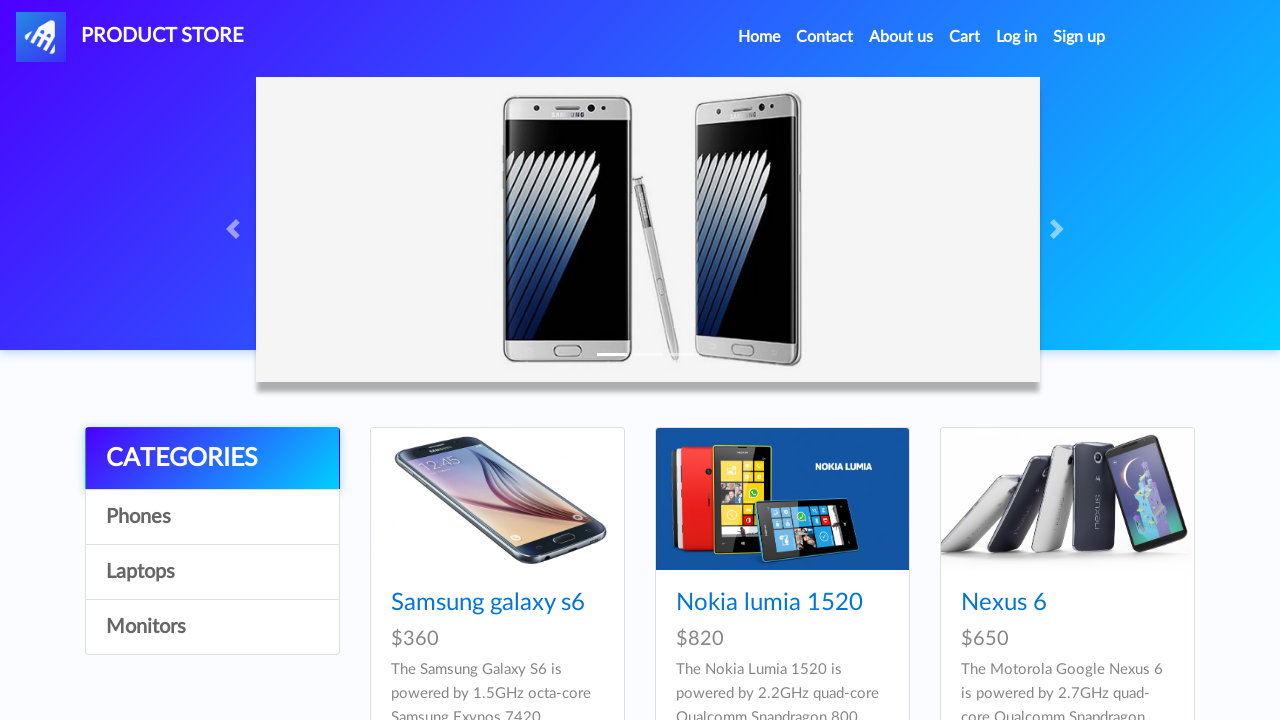

Clicked on Samsung Galaxy S6 product link at (488, 603) on a:has-text('Samsung galaxy s6')
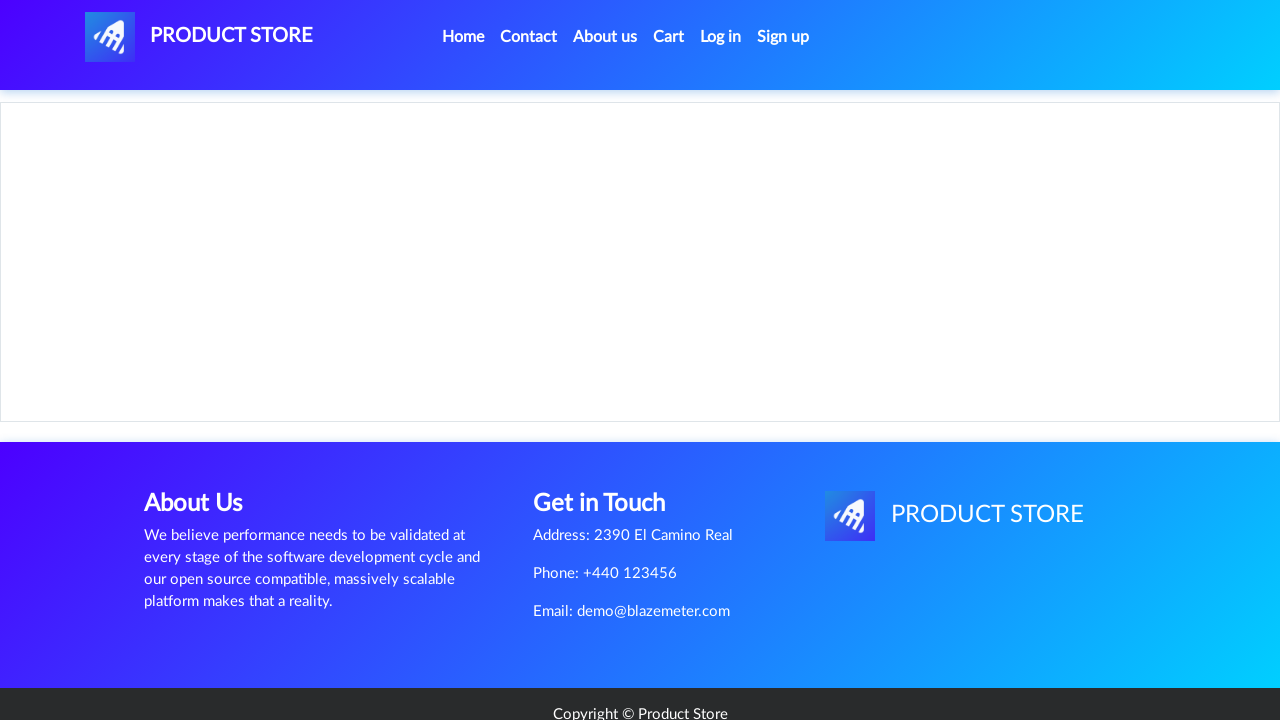

Product page loaded with Add to Cart button visible
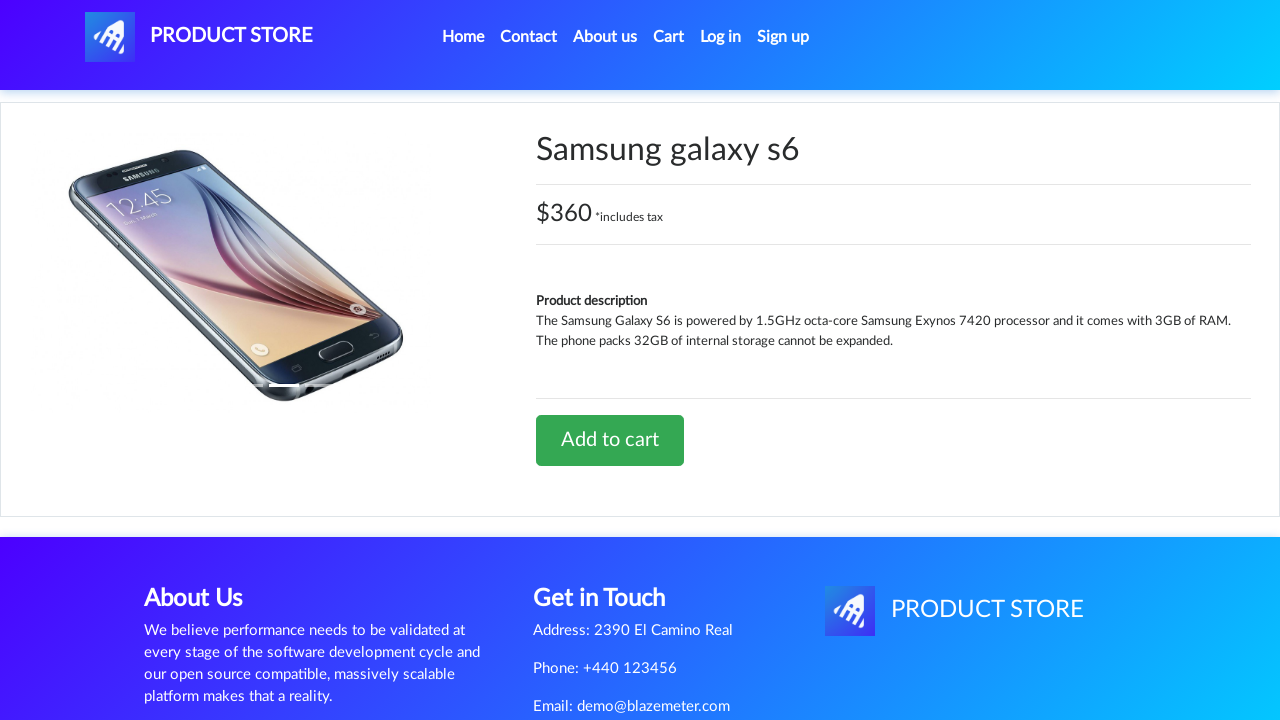

Clicked Add to Cart button at (610, 440) on .btn-success
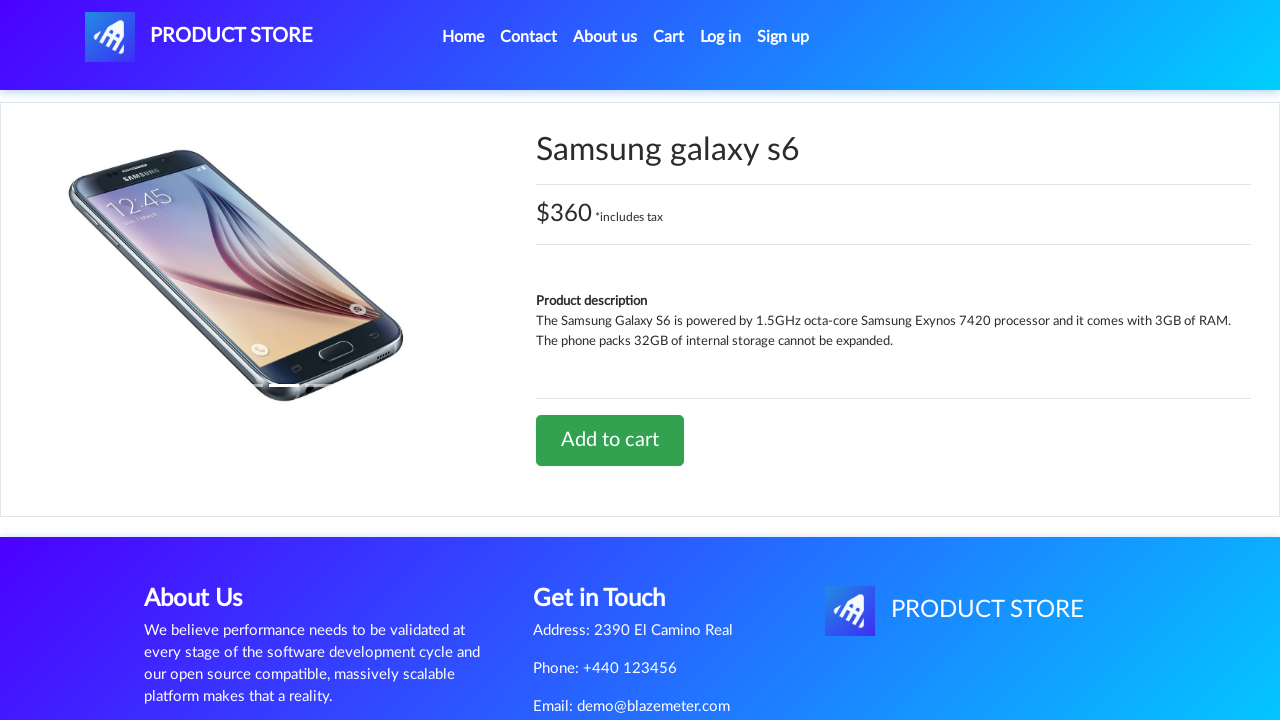

Alert dialog accepted after adding to cart
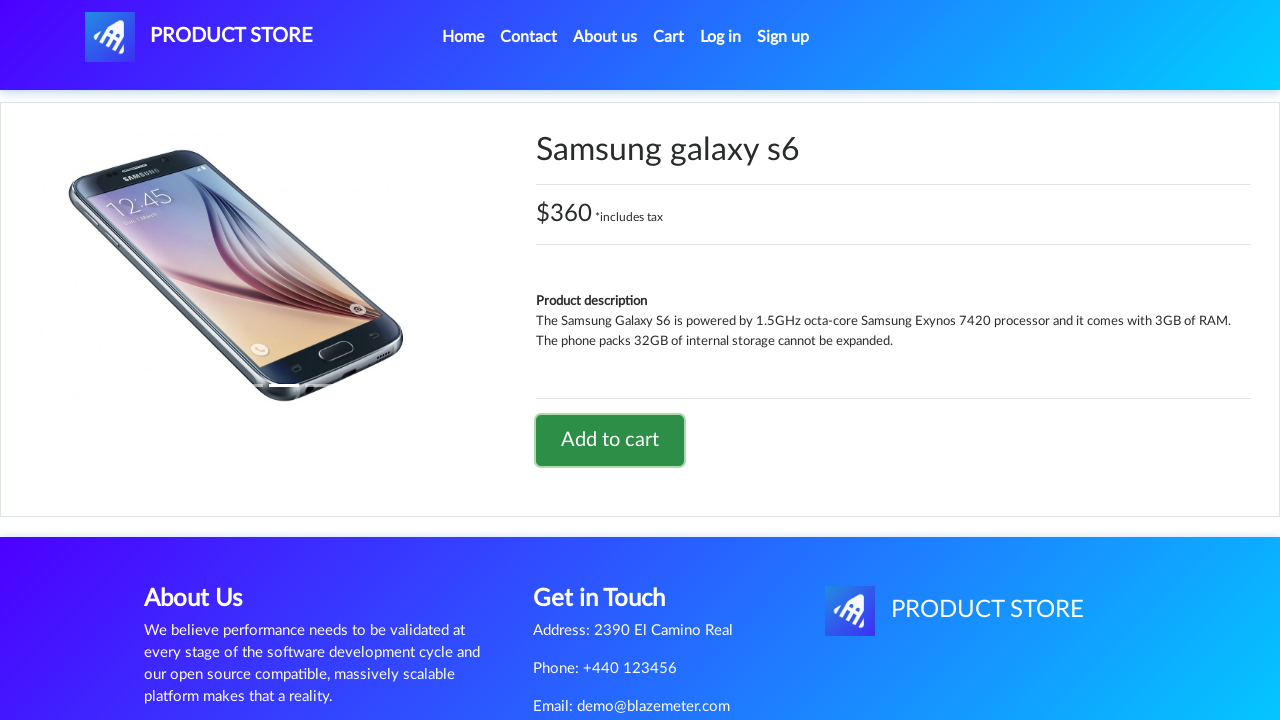

Clicked Cart button in navigation at (669, 37) on #cartur
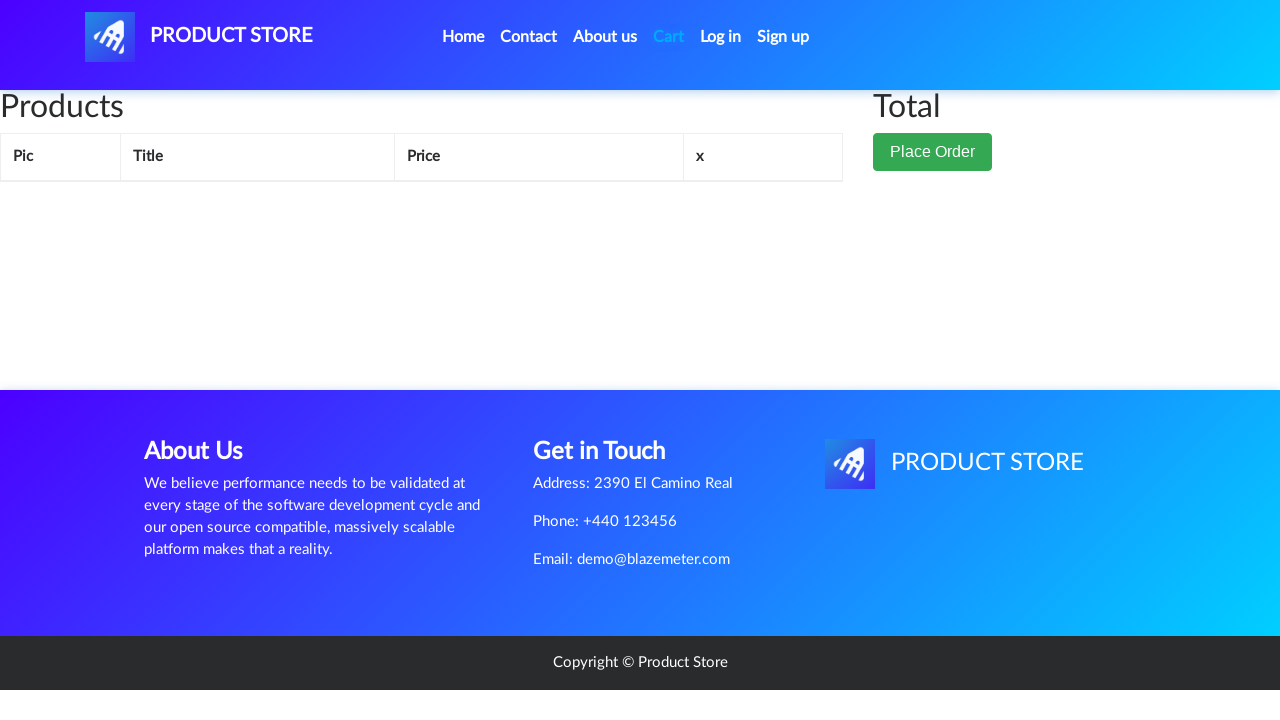

Cart items loaded successfully
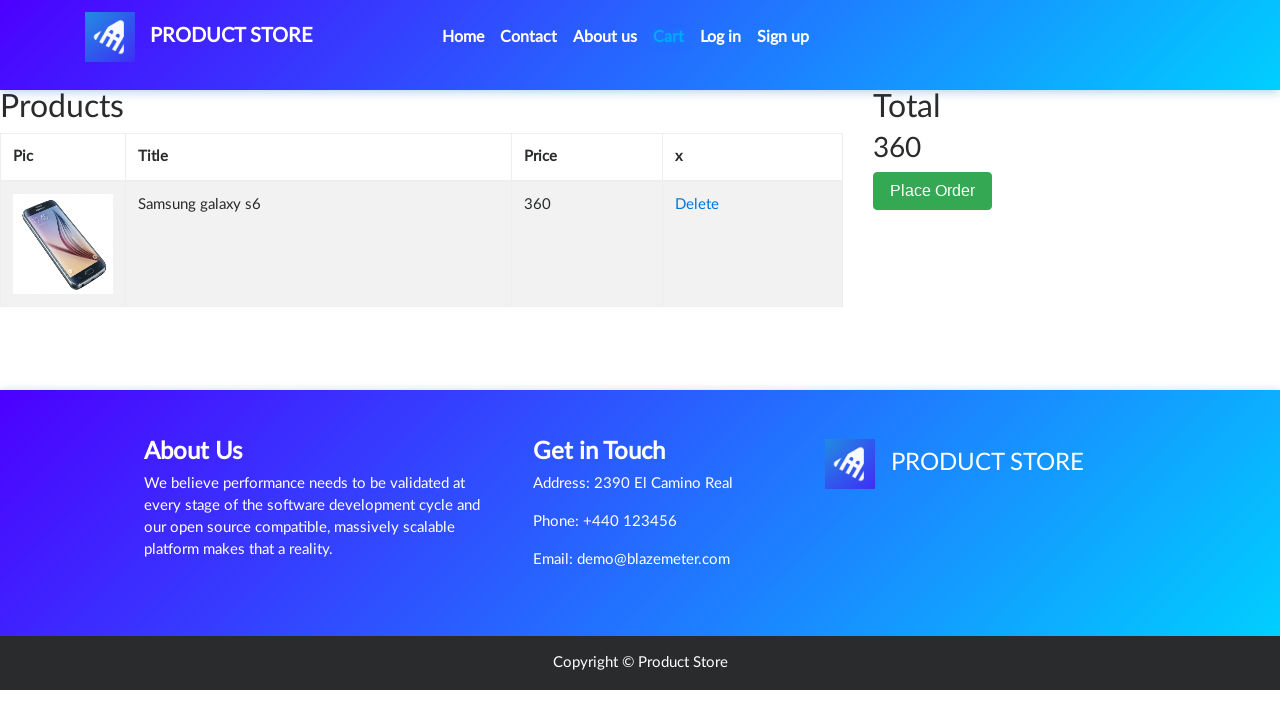

Clicked Place Order button at (933, 191) on button.btn-success
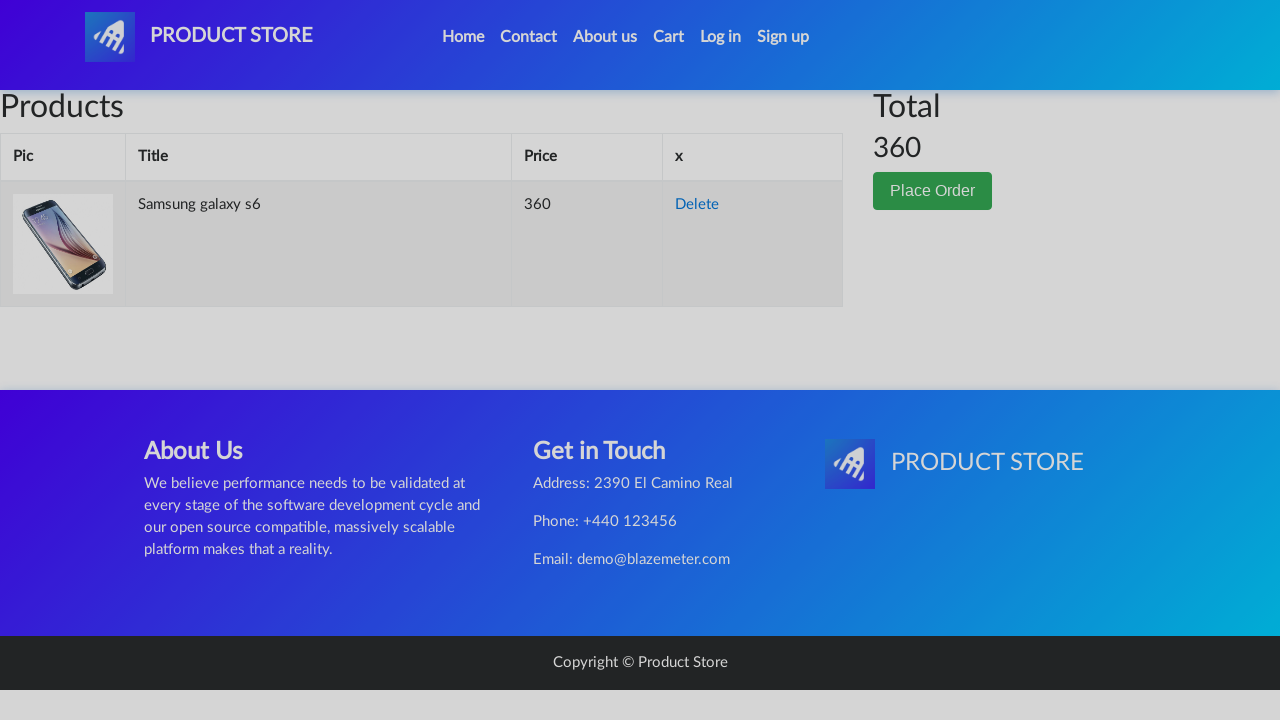

Checkout modal loaded with form fields visible
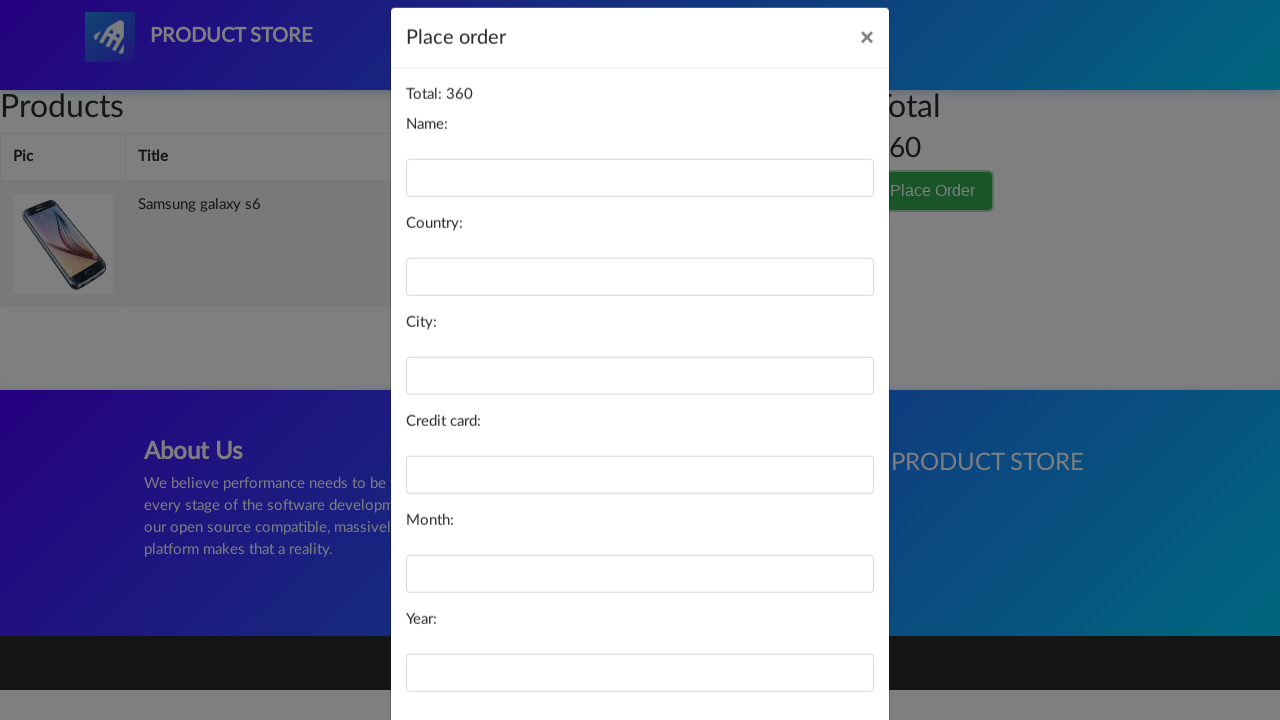

Filled name field with 'John Doe' on #name
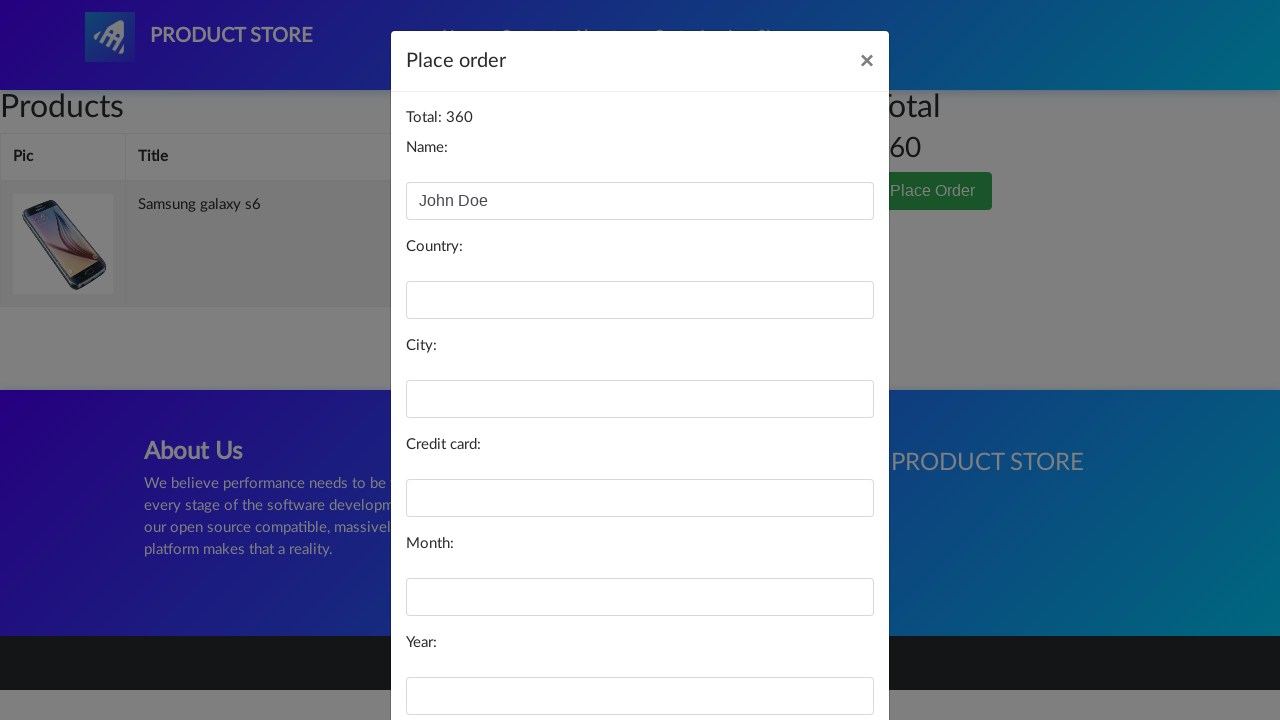

Filled country field with 'USA' on #country
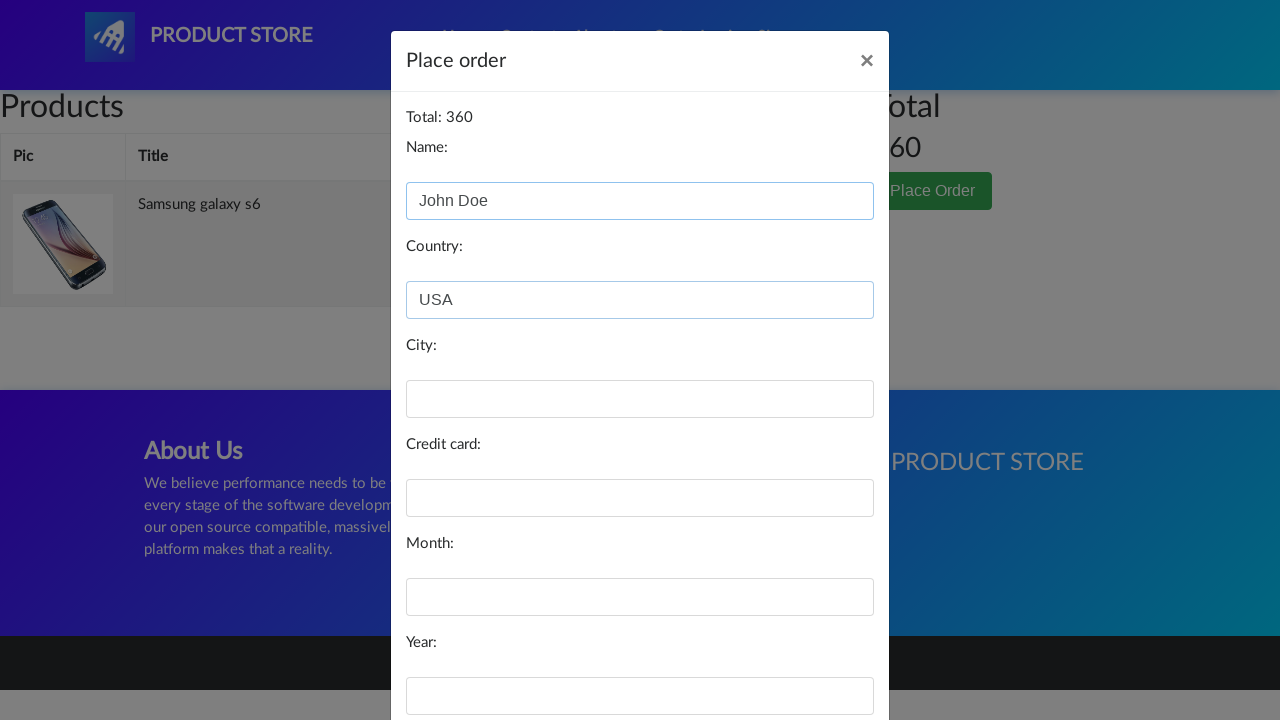

Filled city field with 'New York' on #city
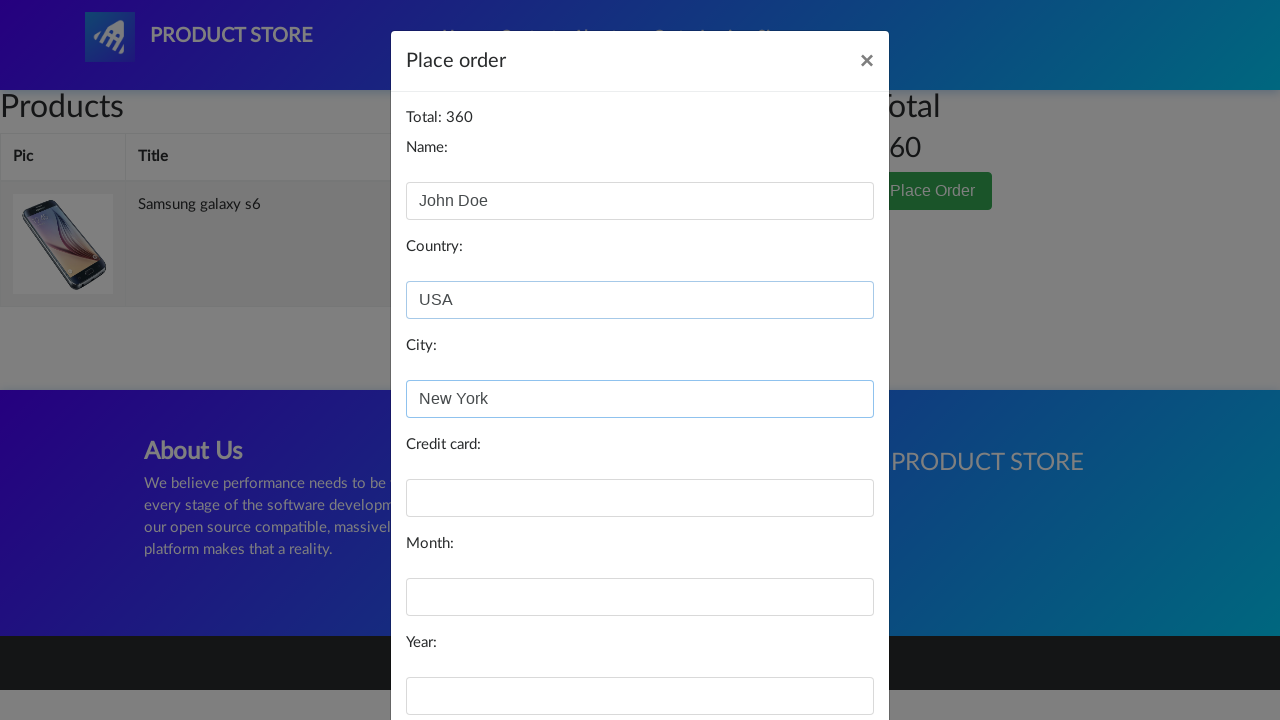

Filled card number field with test credit card on #card
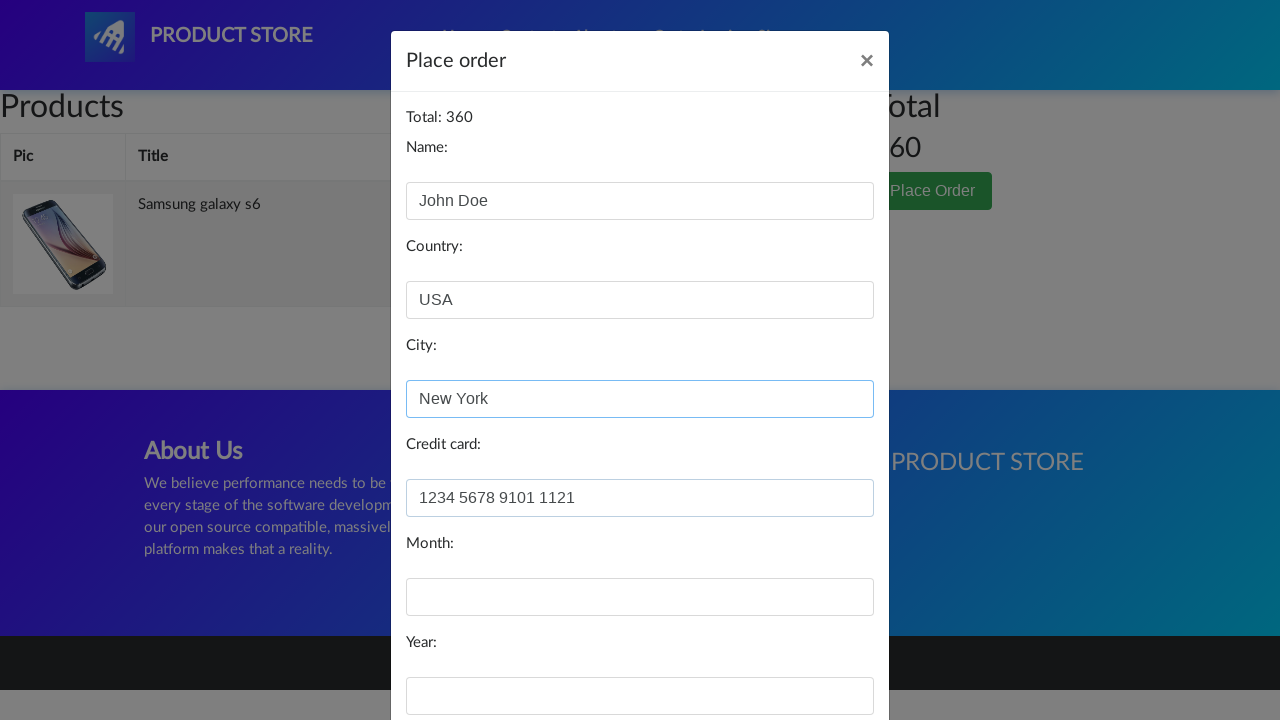

Filled month field with '12' on #month
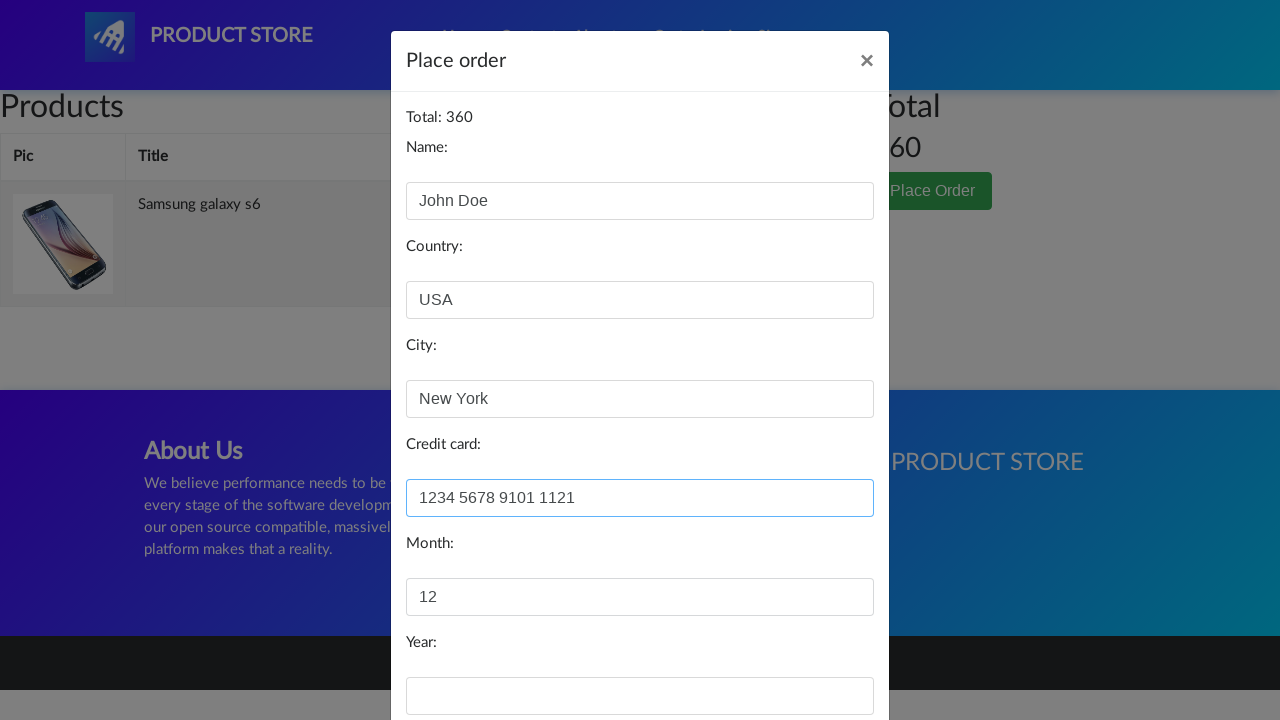

Filled year field with '2025' on #year
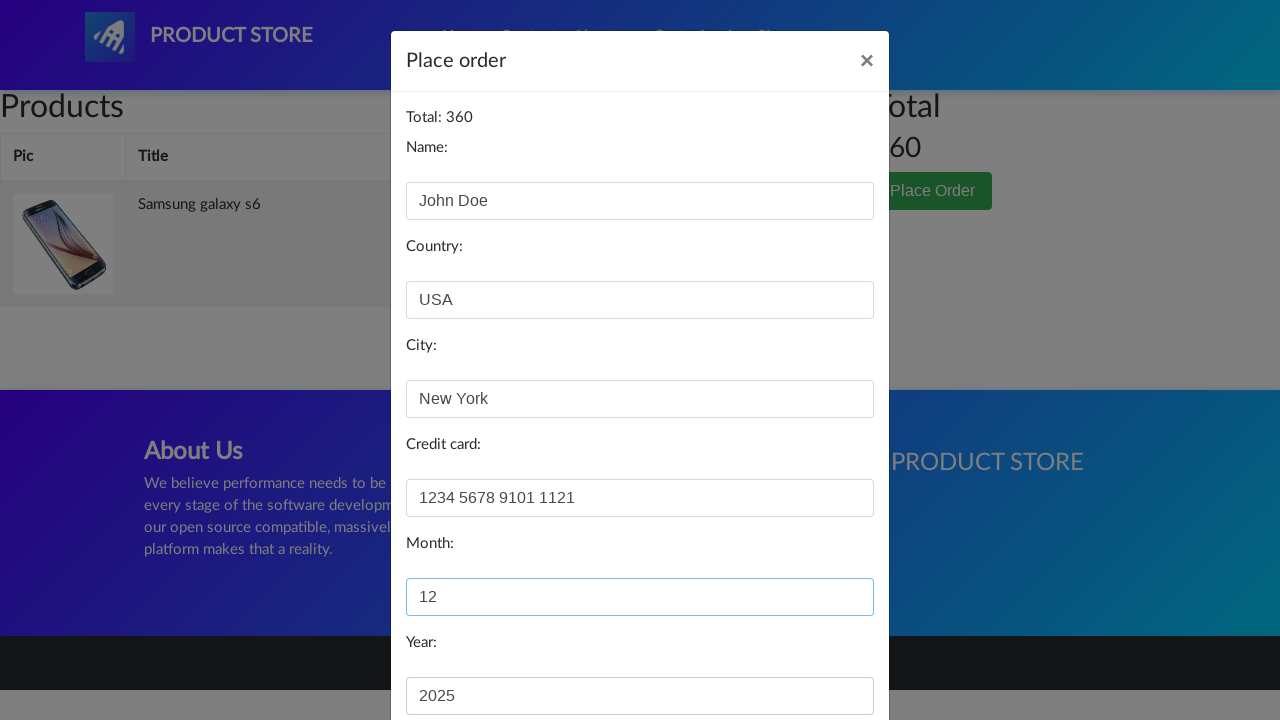

Clicked Purchase button to complete checkout at (823, 655) on button.btn-primary:has-text('Purchase')
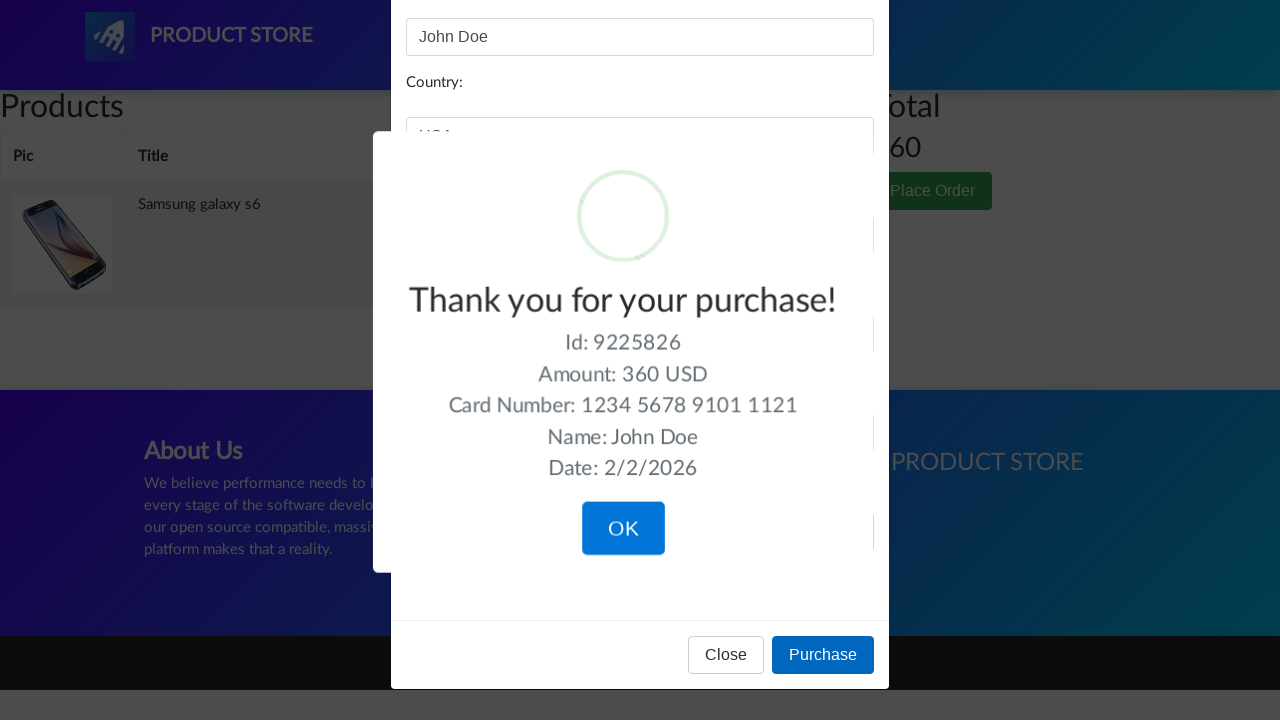

Purchase confirmation message displayed
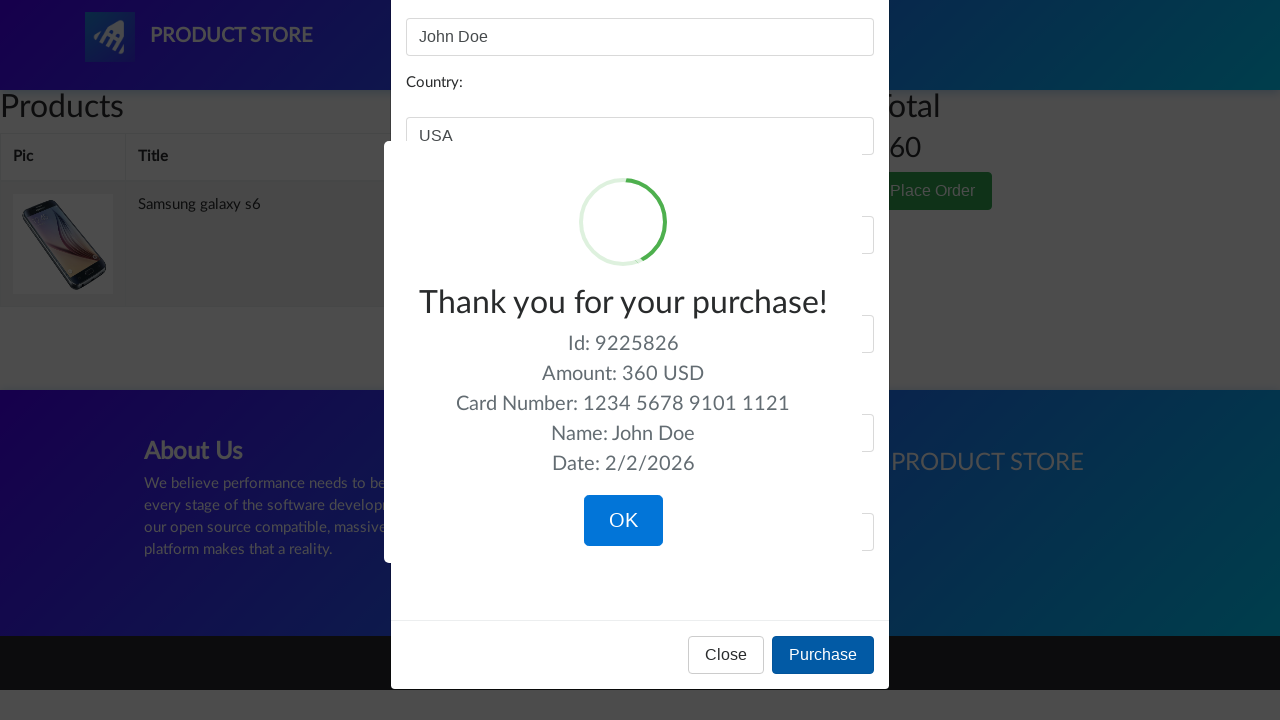

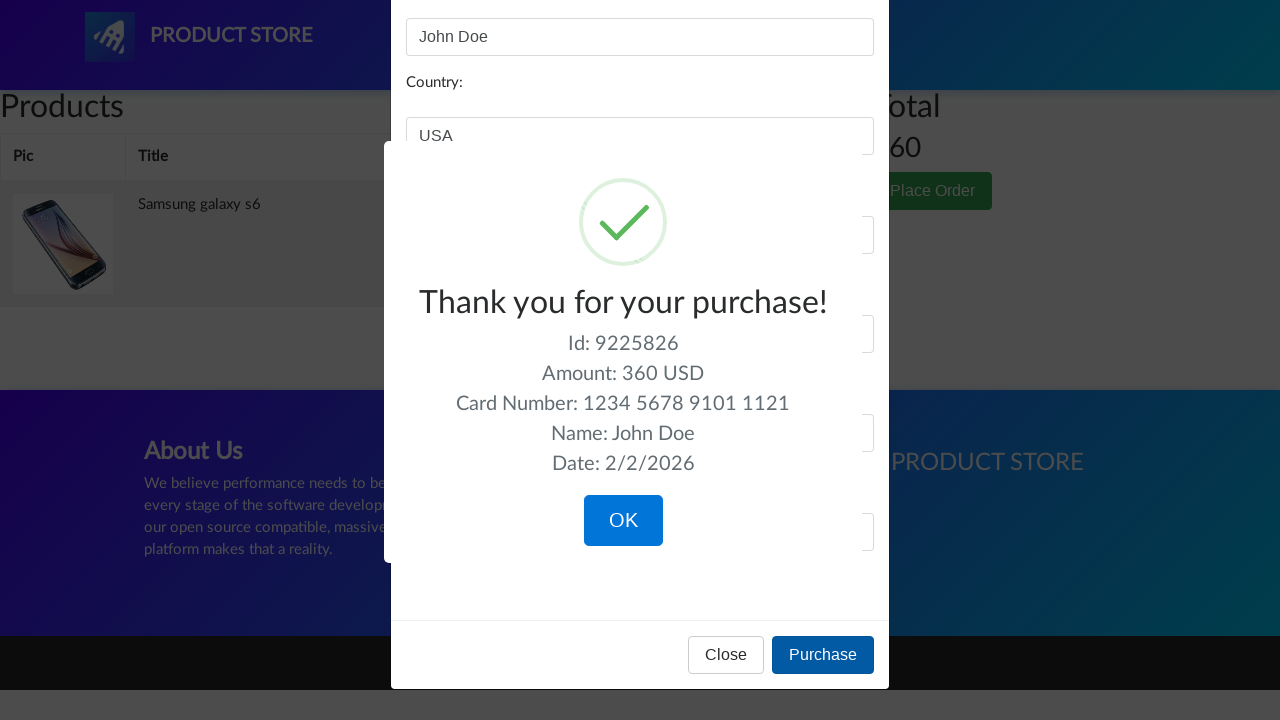